Tests article viewing by navigating to read section, selecting "Tea and Health" tab, and opening the second article

Starting URL: https://www.chay.info

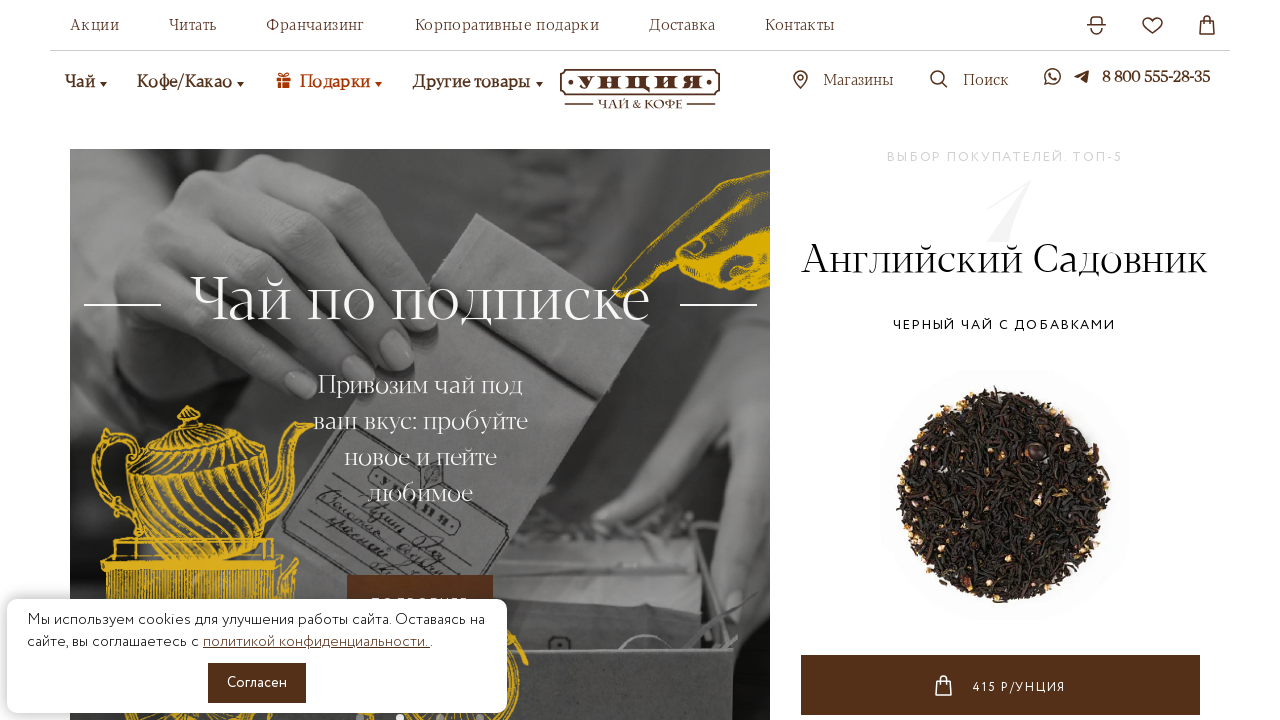

Clicked on read section in header navigation at (193, 23) on xpath=//*[@id="header__bar"]/div[1]/div/div[3]/ul/li[2]/a
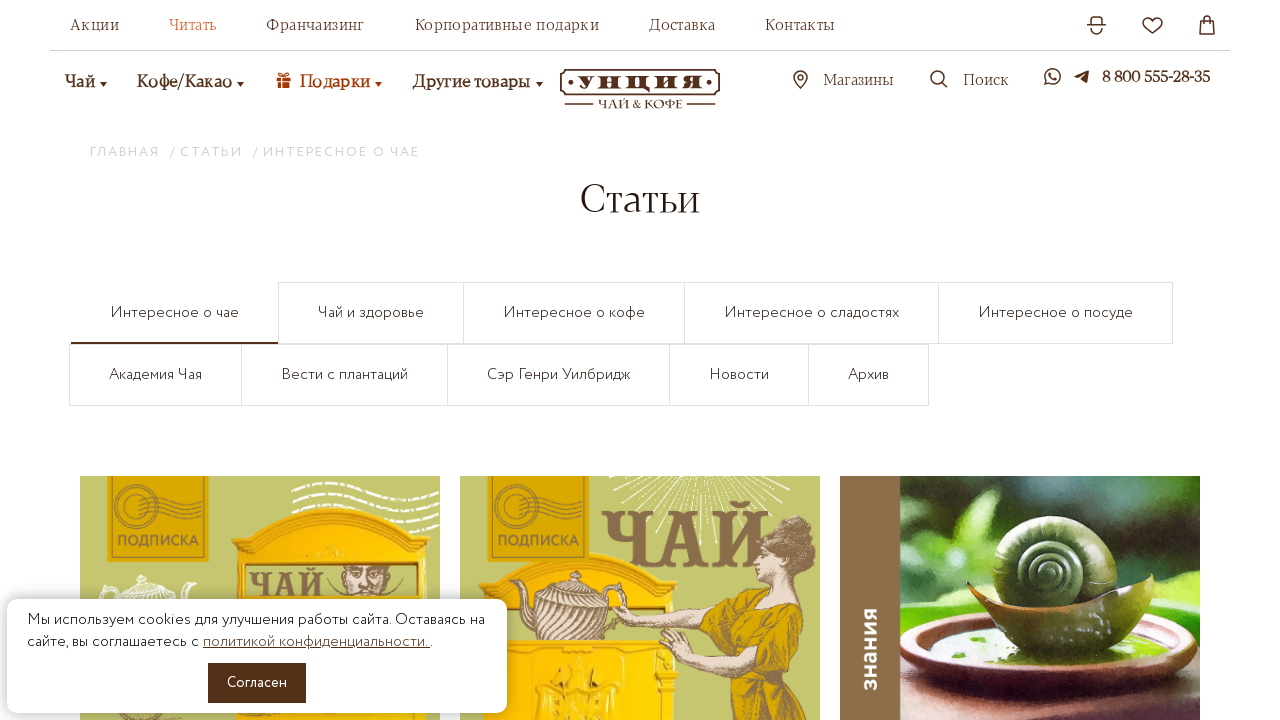

Clicked on 'Tea and Health' tab at (371, 313) on xpath=(//div[@class='tabs']//div)[1]/div[1]/a[2]
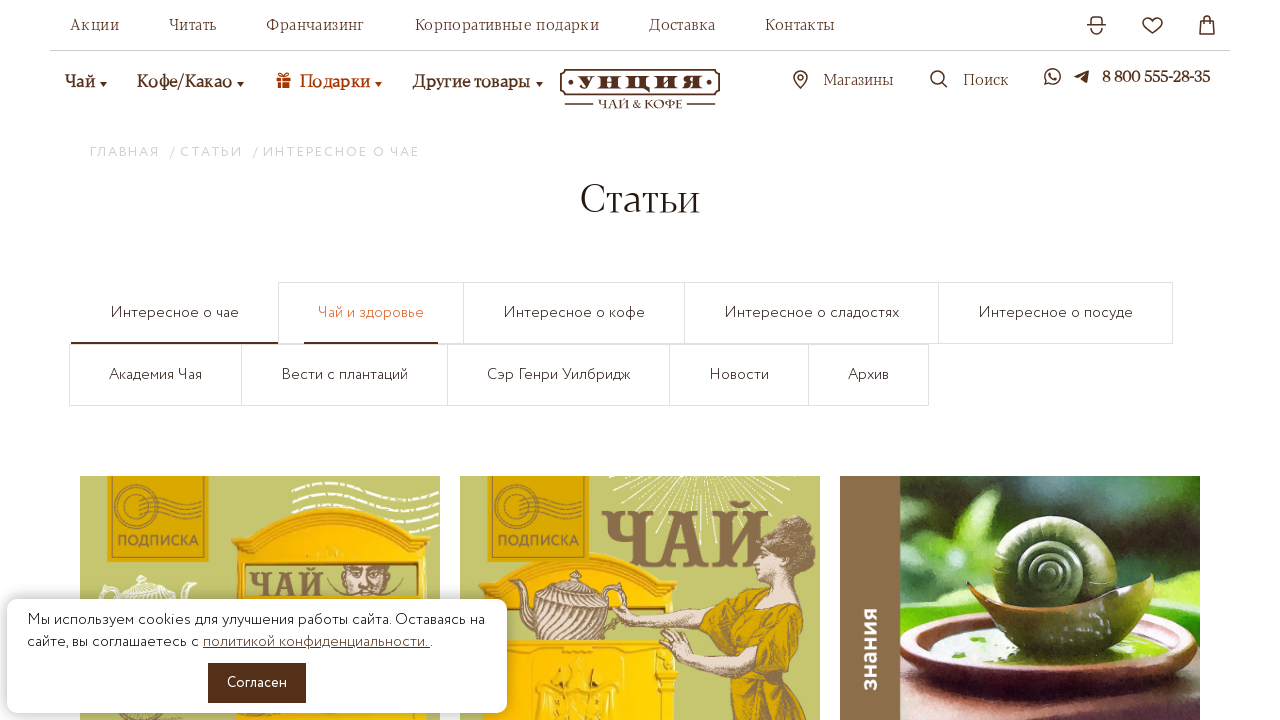

Waited for articles to load
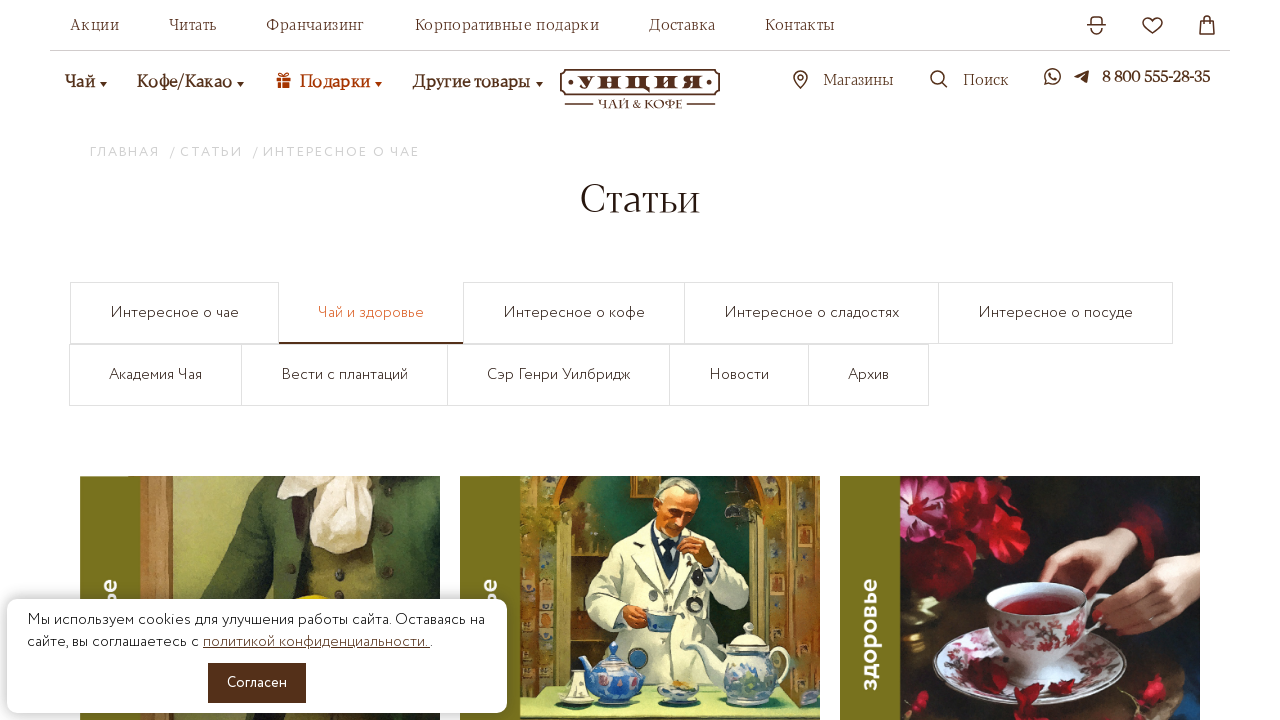

Clicked on second article to open it at (640, 361) on xpath=(//div[@class='article-card__title']//a)[3]
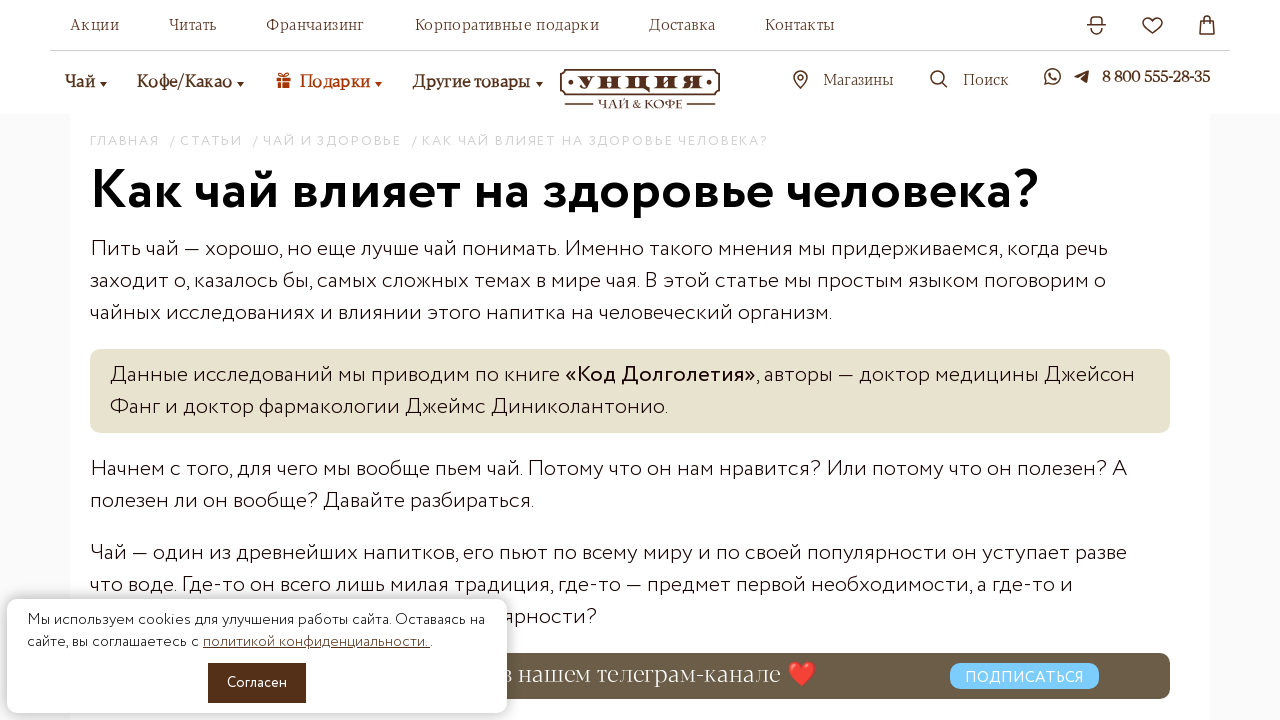

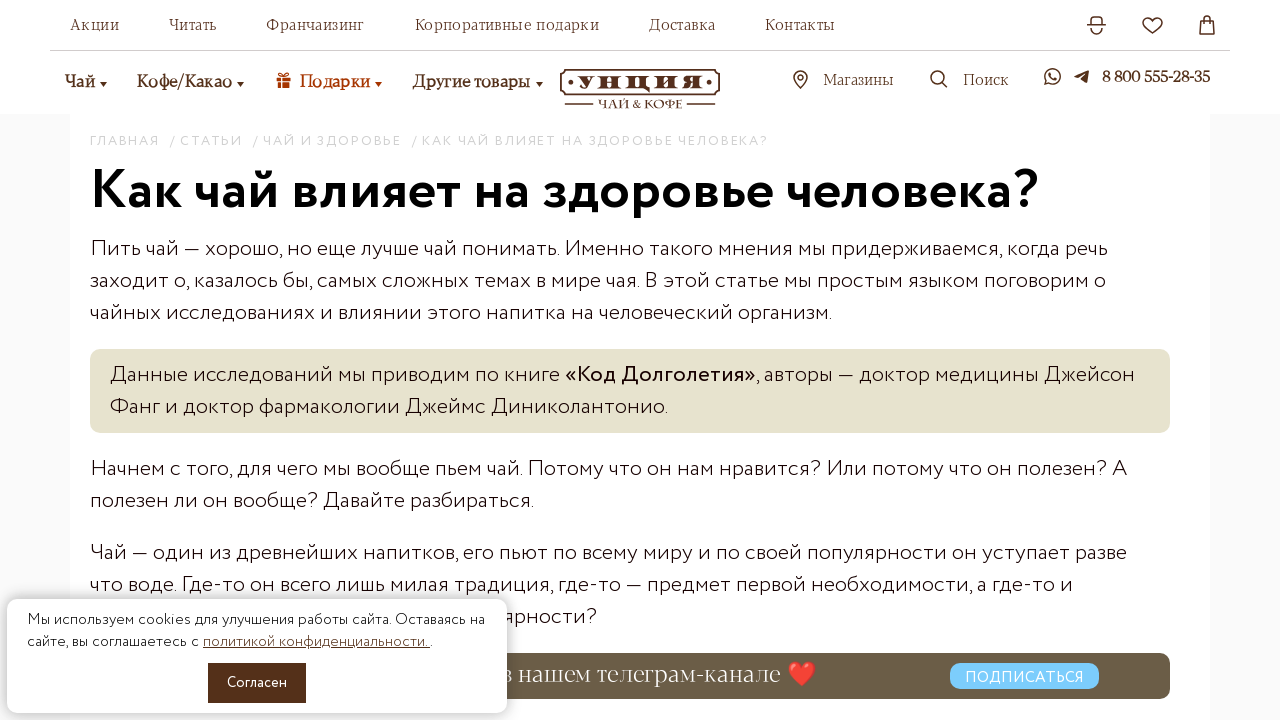